Tests adding todo items by filling the input field and pressing Enter, then verifying the items appear in the list

Starting URL: https://demo.playwright.dev/todomvc

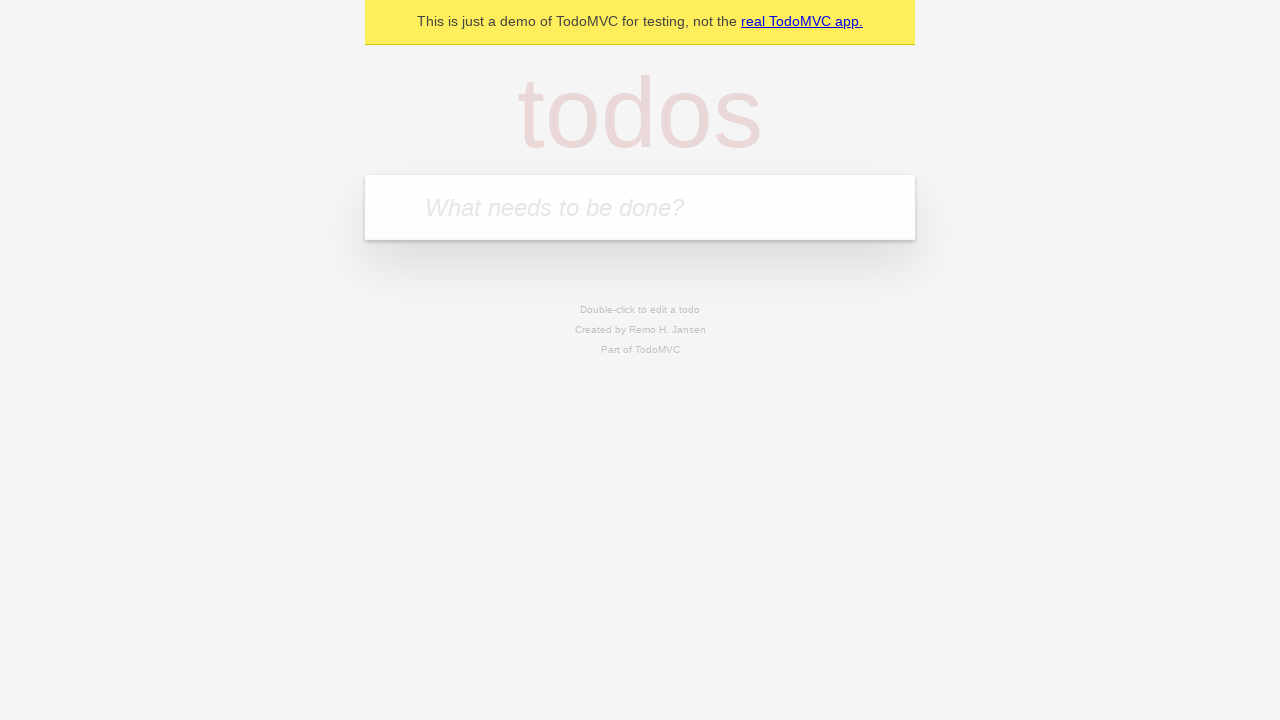

Located the todo input field with placeholder 'What needs to be done?'
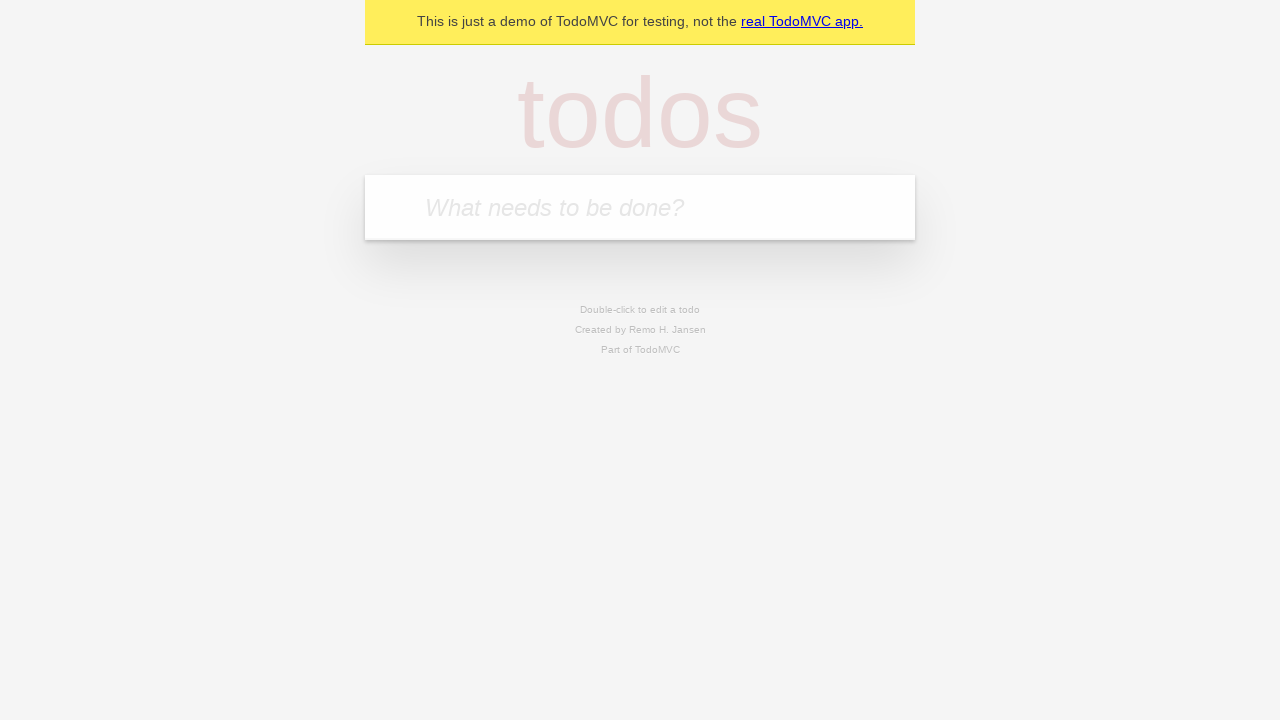

Filled input field with 'buy some cheese' on internal:attr=[placeholder="What needs to be done?"i]
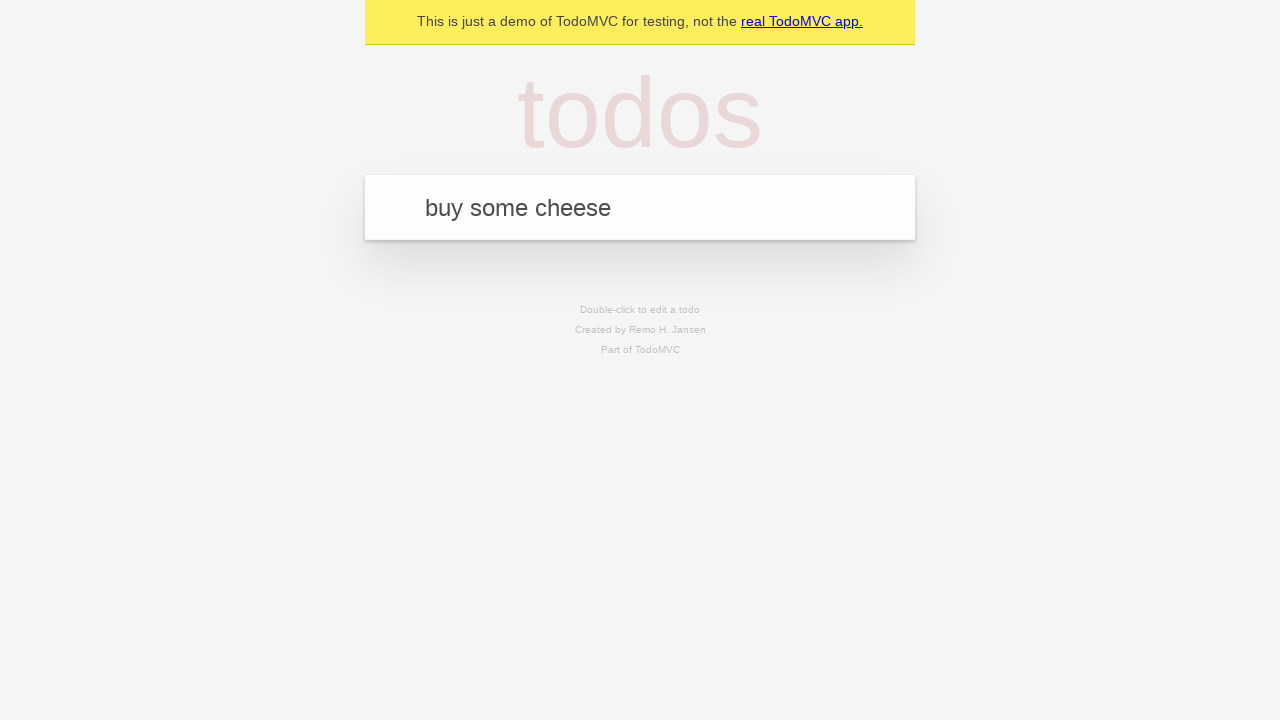

Pressed Enter to add first todo item on internal:attr=[placeholder="What needs to be done?"i]
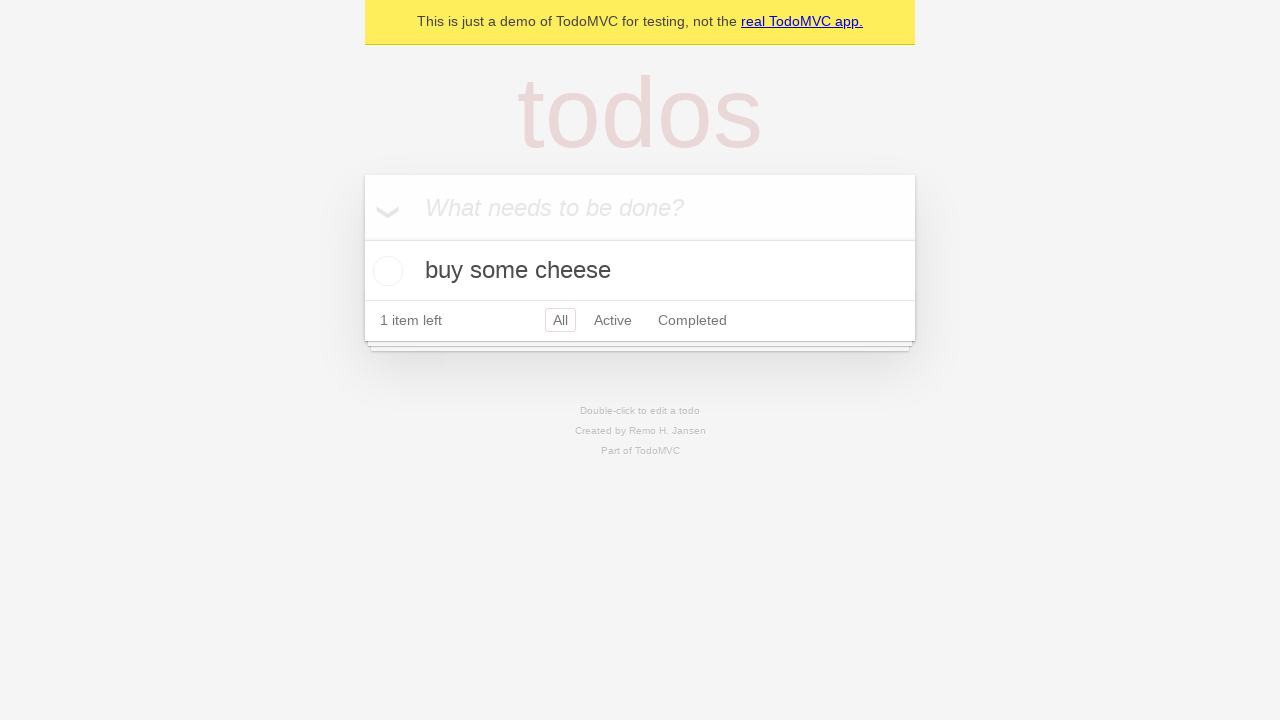

Verified first todo item appeared in the list
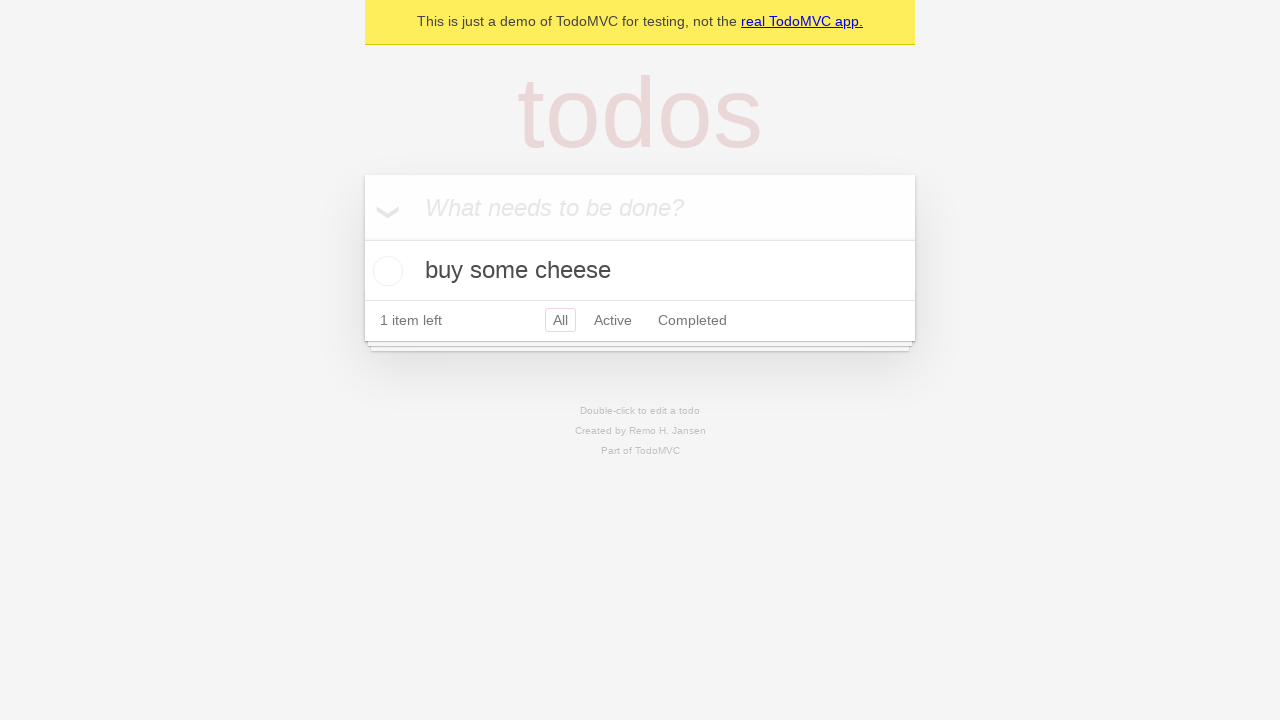

Filled input field with 'feed the cat' on internal:attr=[placeholder="What needs to be done?"i]
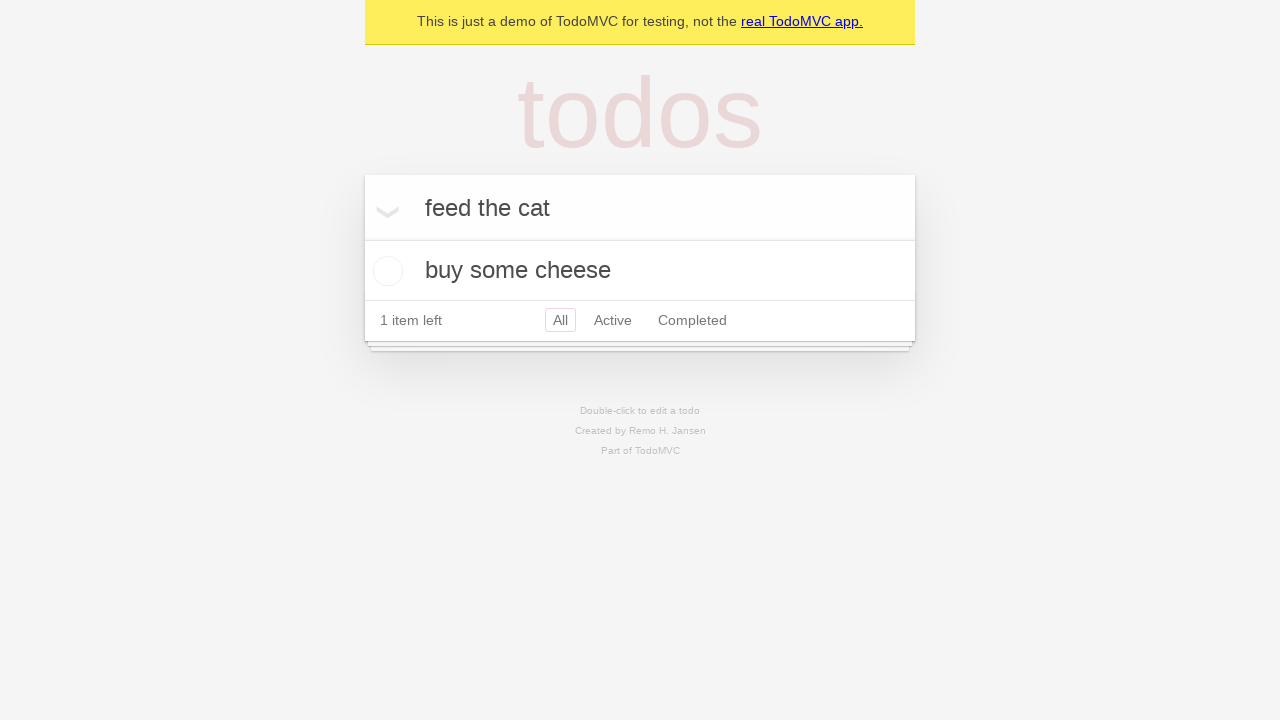

Pressed Enter to add second todo item on internal:attr=[placeholder="What needs to be done?"i]
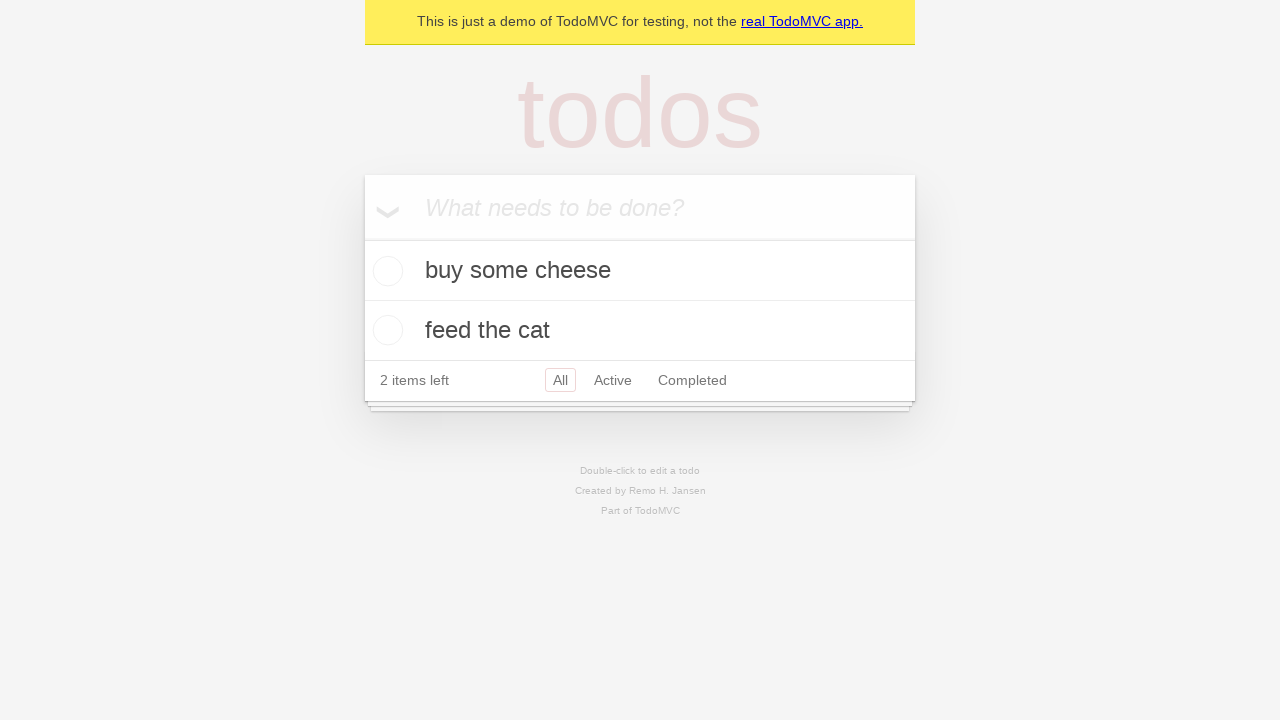

Verified both todo items are visible in the list
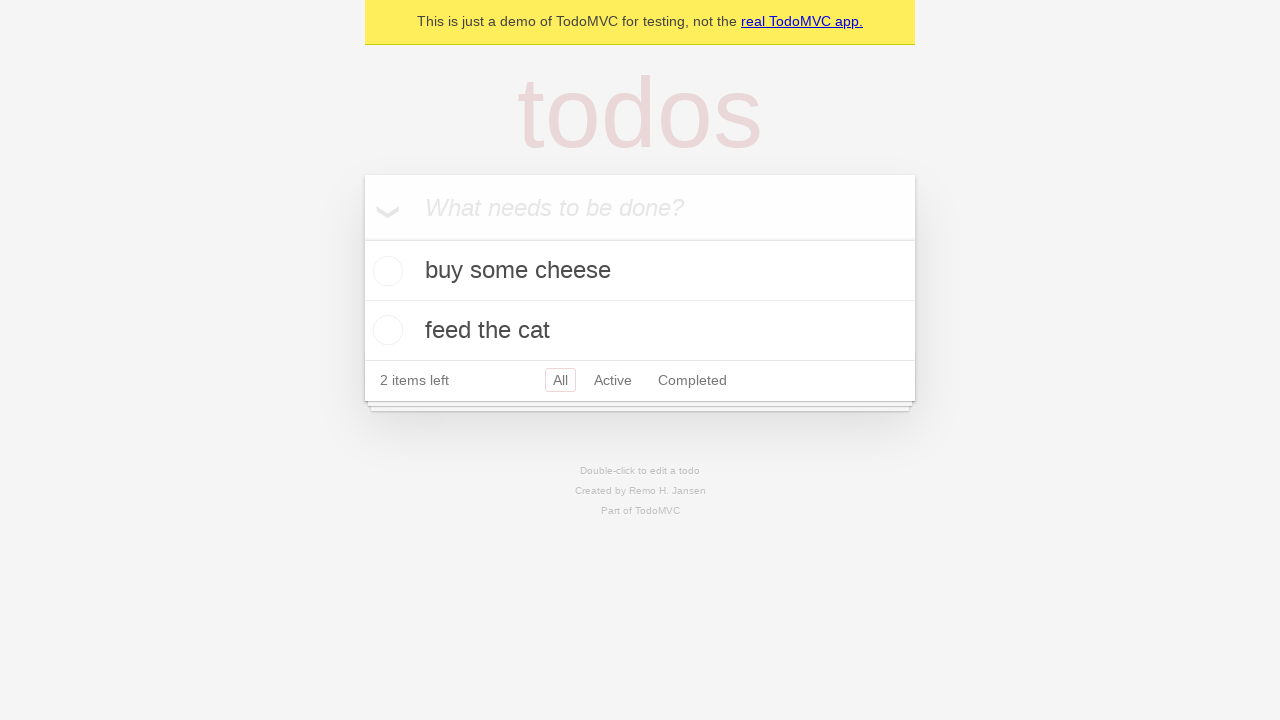

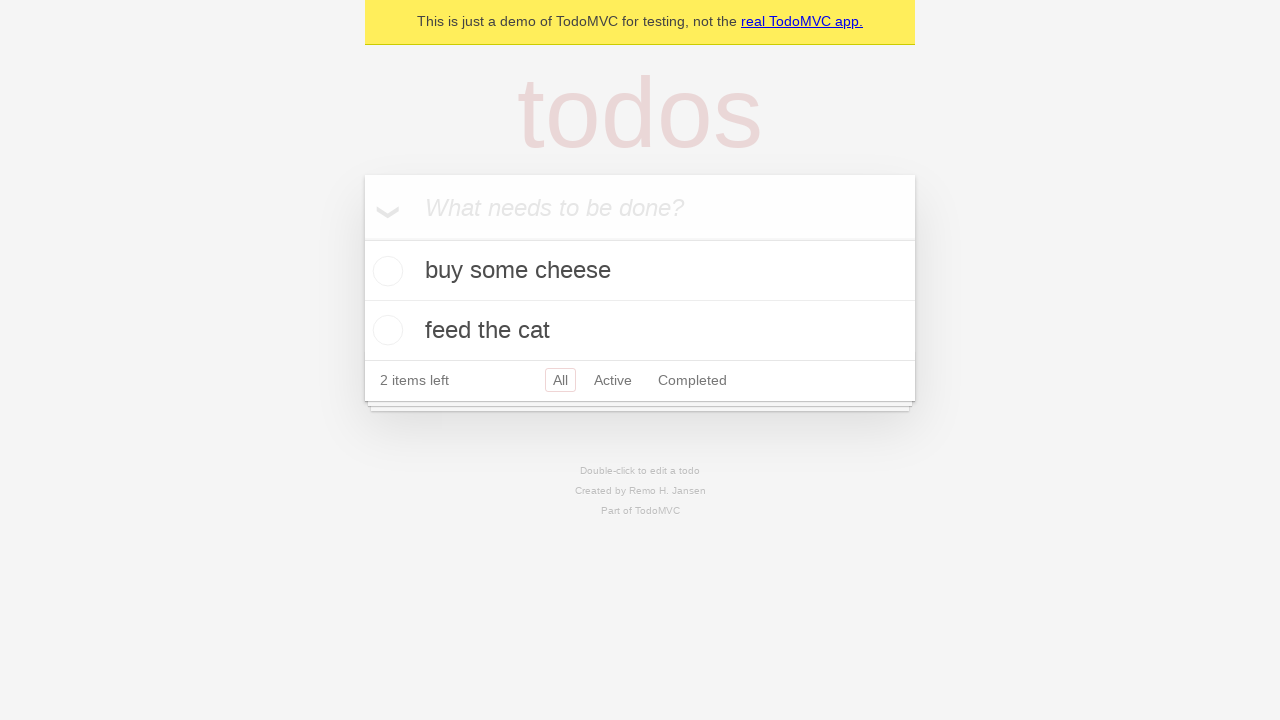